Navigates to the Overnight app page and monitors for console errors during page load

Starting URL: https://app.overnight.fi

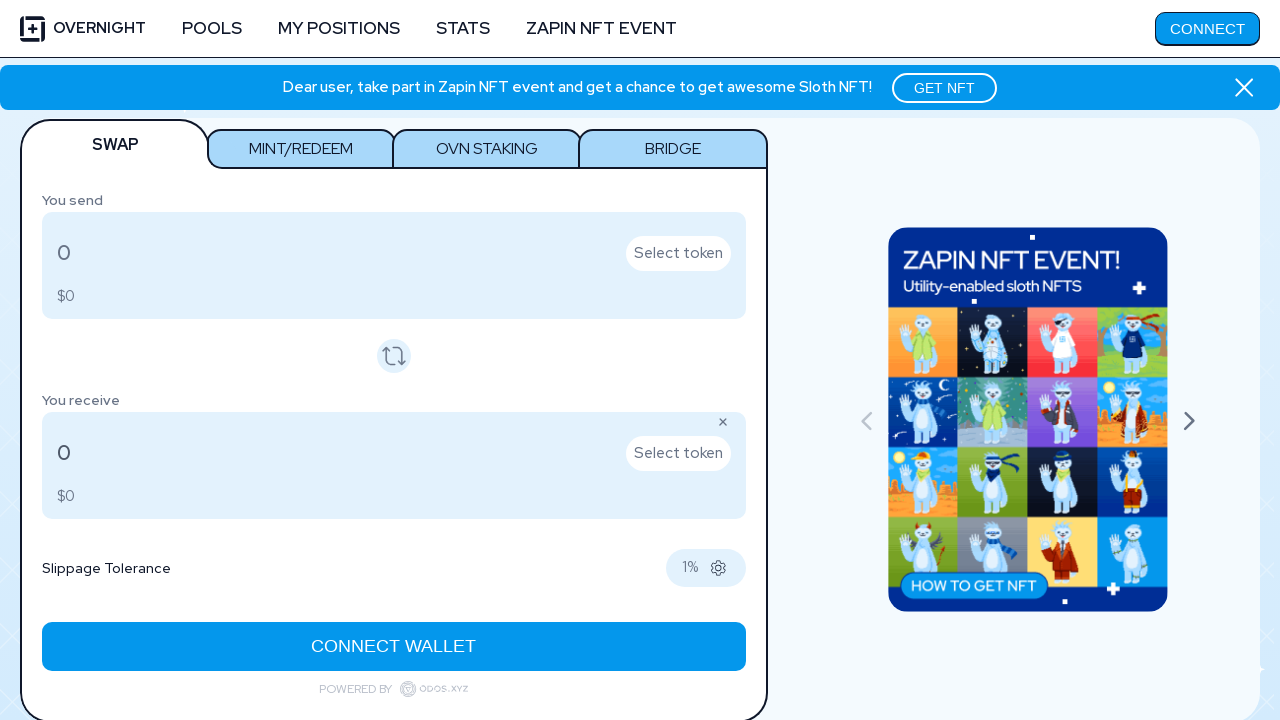

Waited for page to reach networkidle state
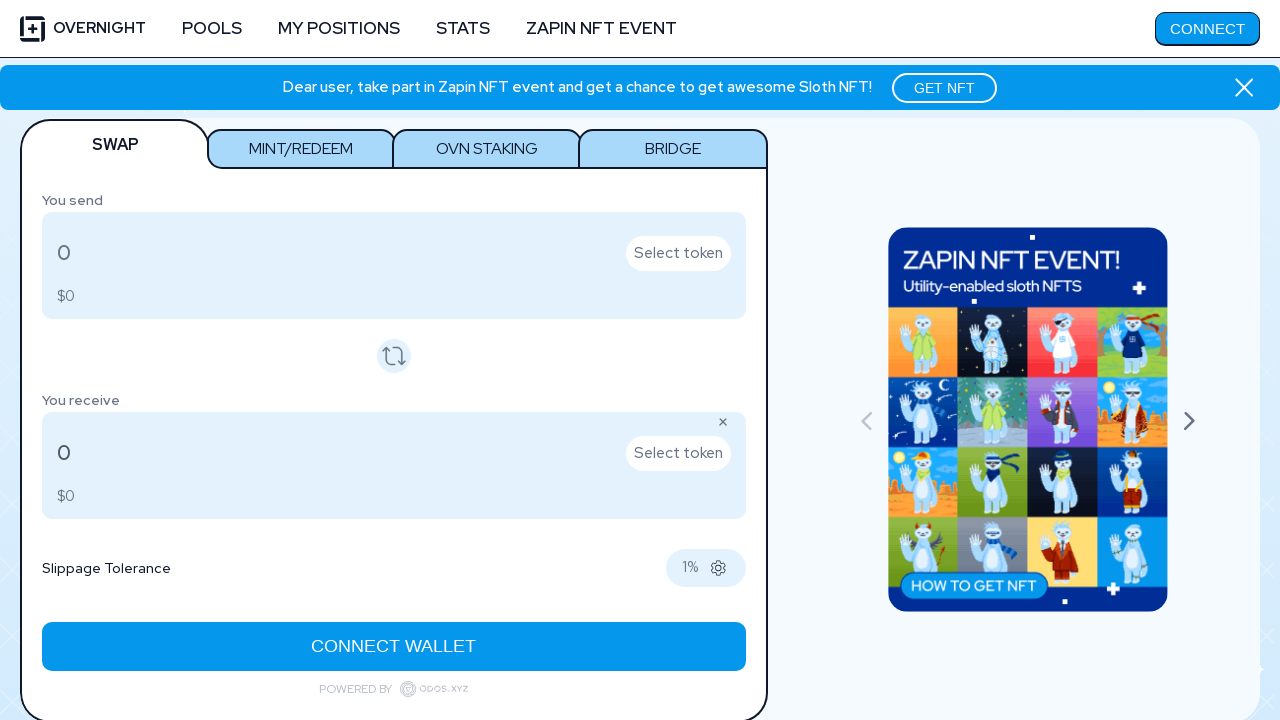

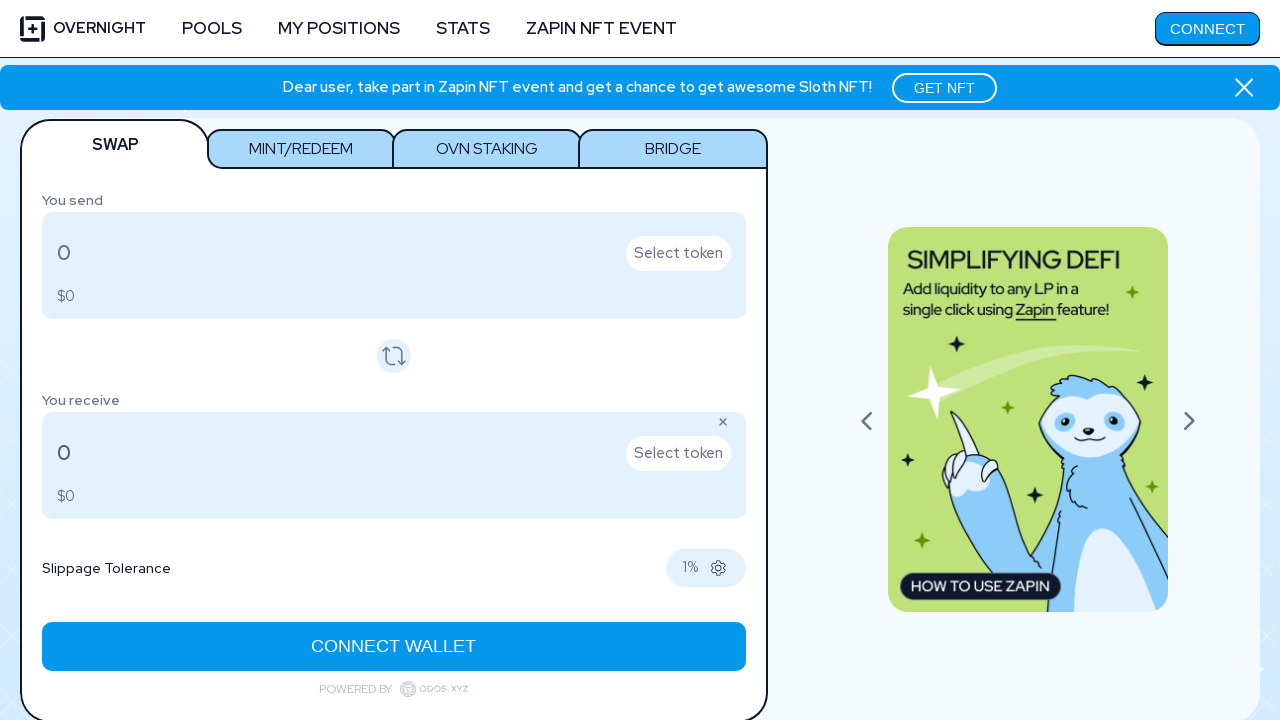